Tests drag and drop gesture functionality by dragging a moveable element to various target locations on a practice automation website.

Starting URL: https://practice-automation.com/gestures/

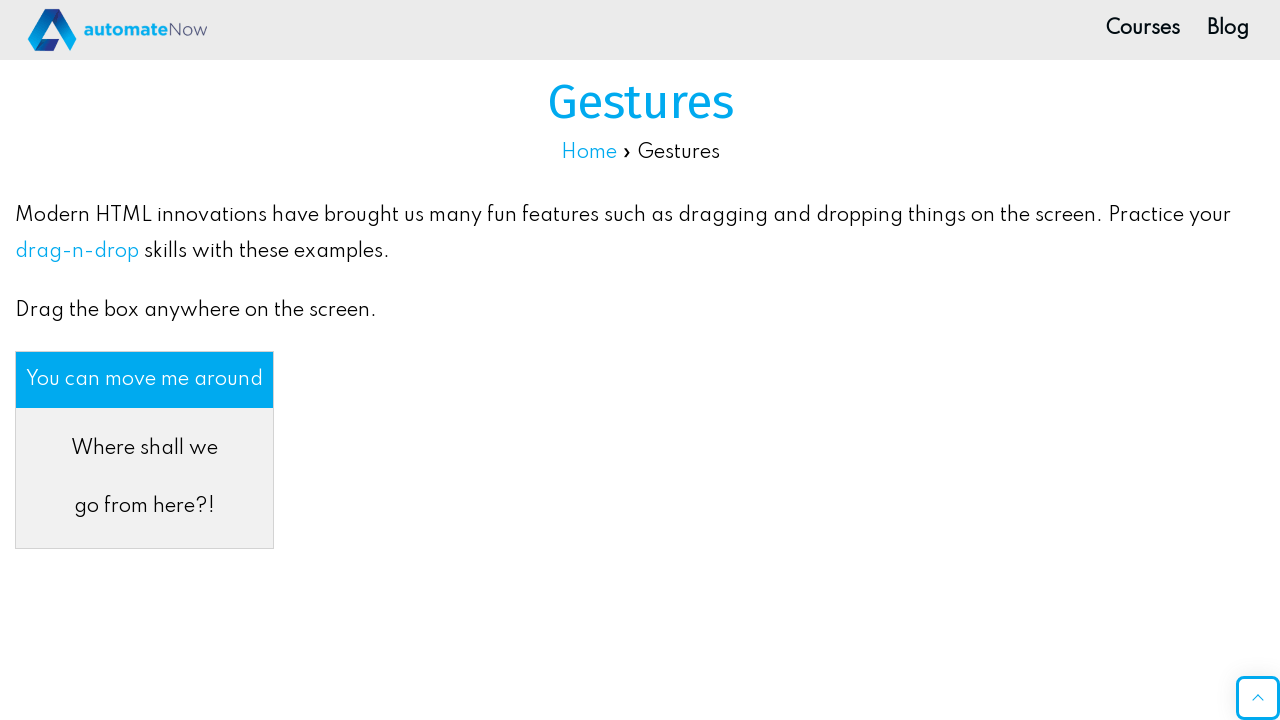

Waited for moveable header element to load
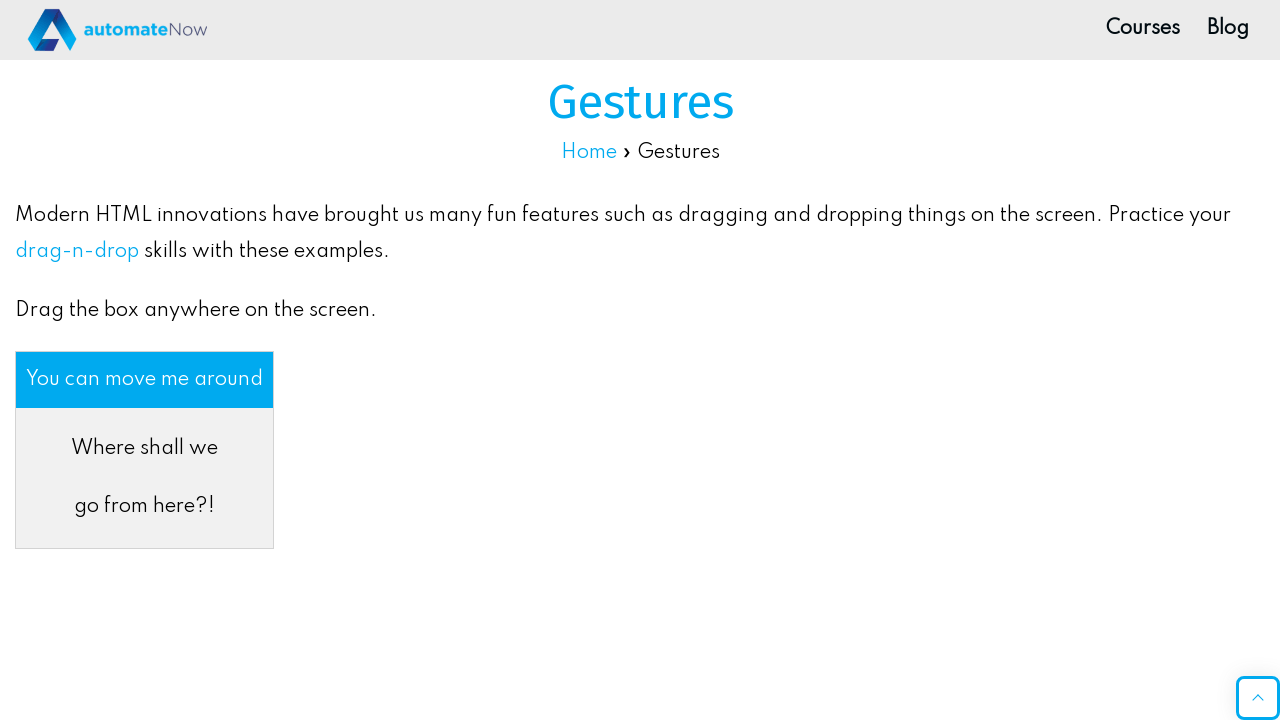

Located the draggable header element
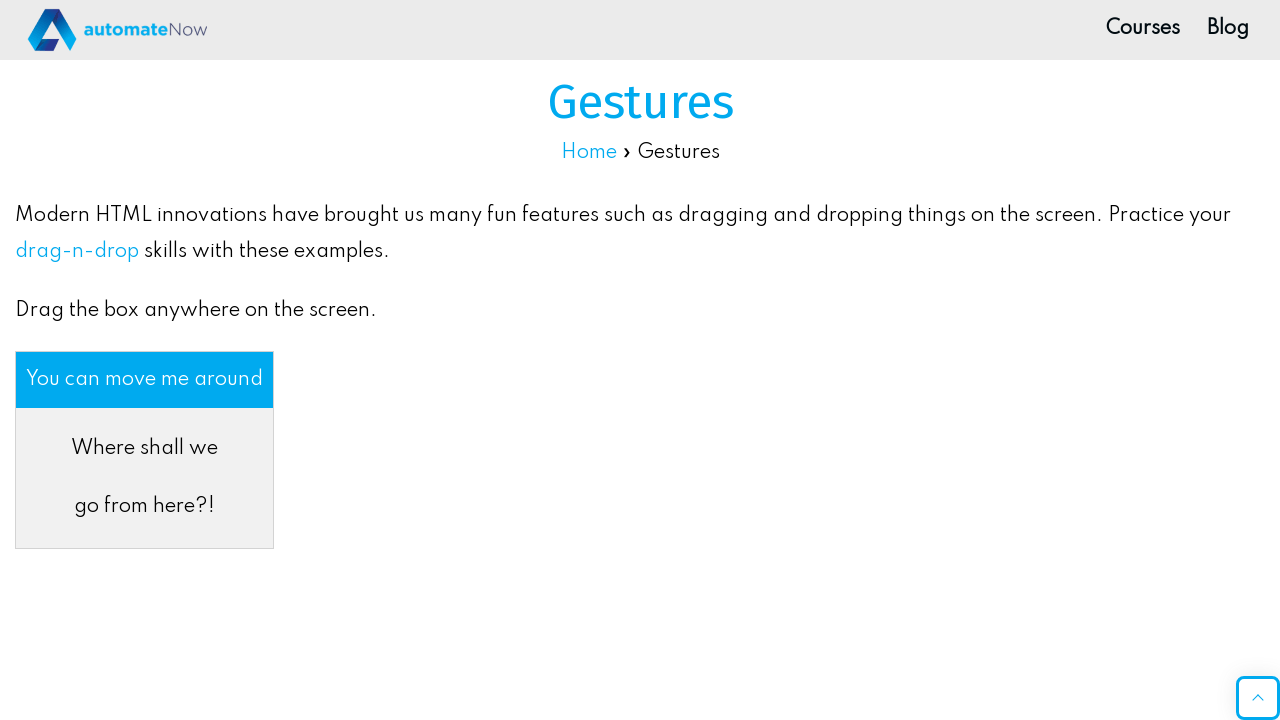

Dragged header element to first target div at (640, 520)
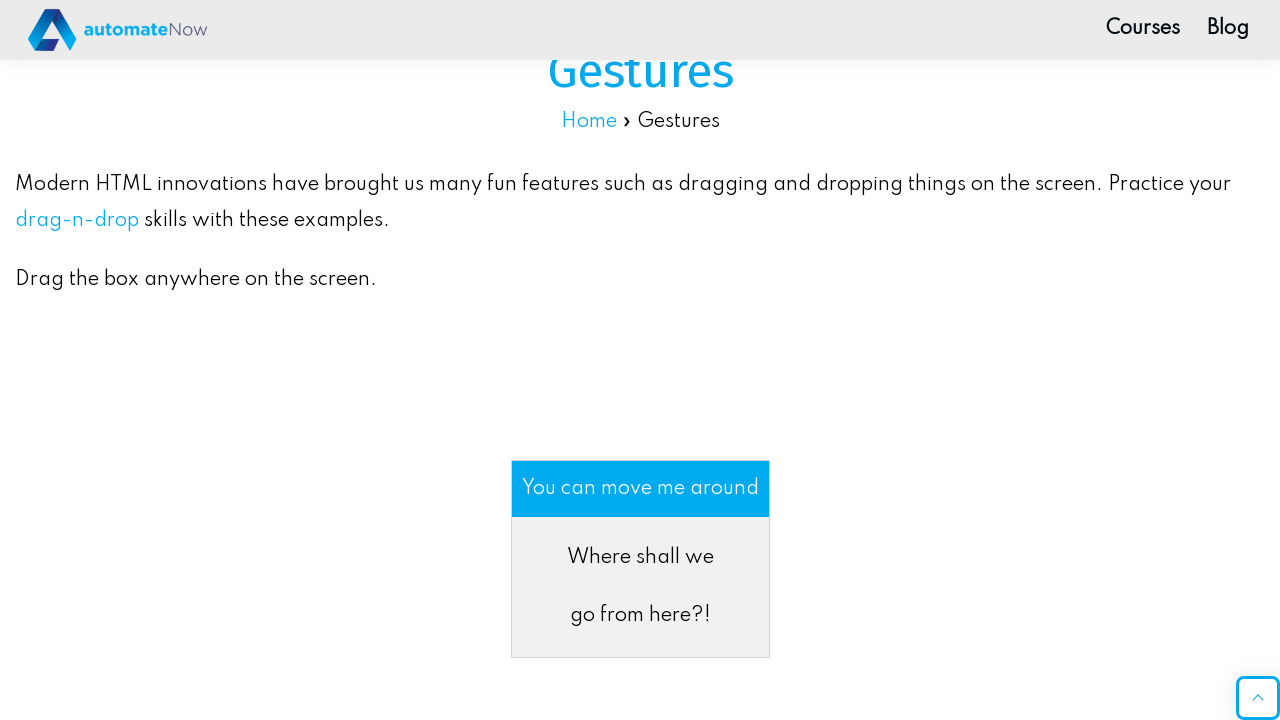

Waited 1 second for animation to complete
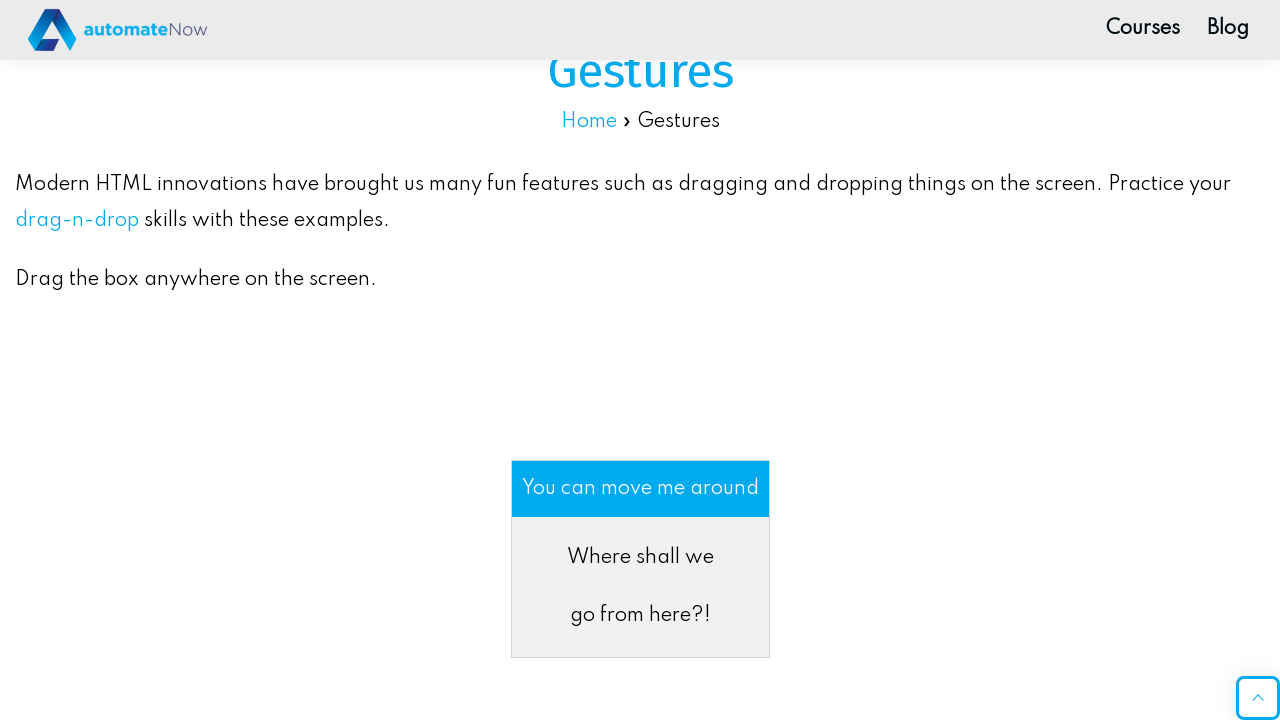

Dragged header element to first paragraph target at (640, 203)
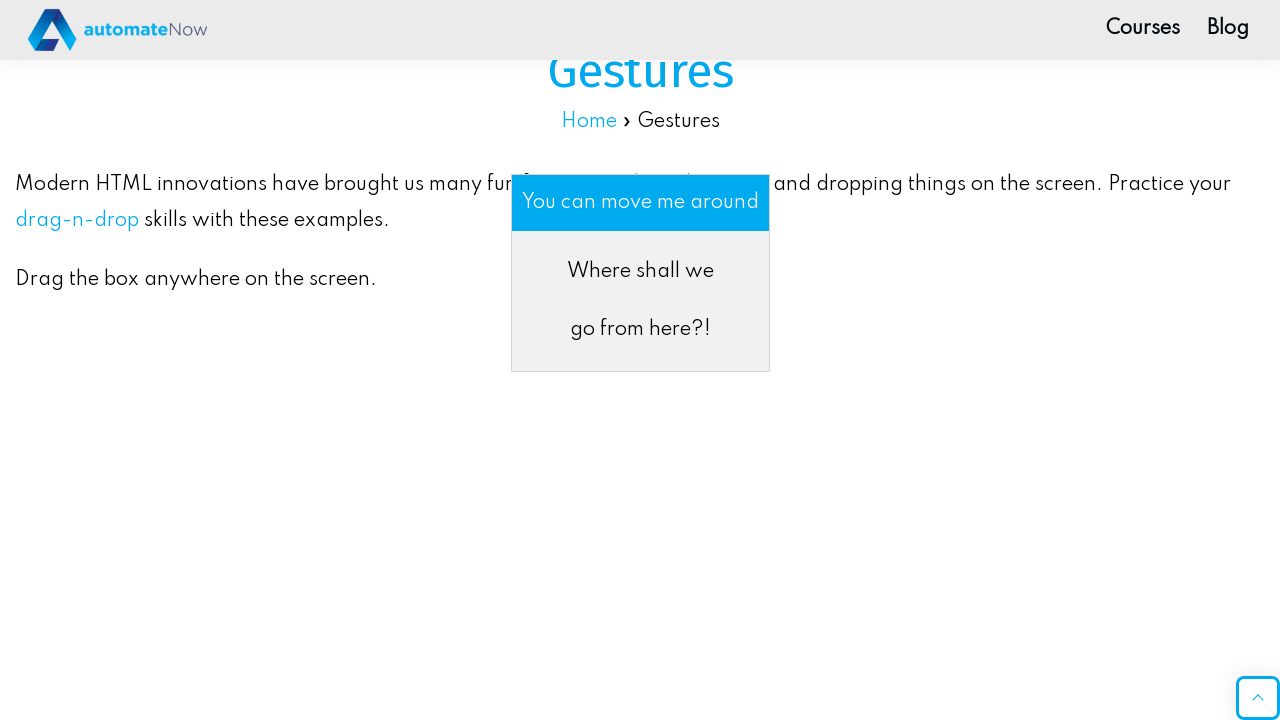

Waited 1 second for animation to complete
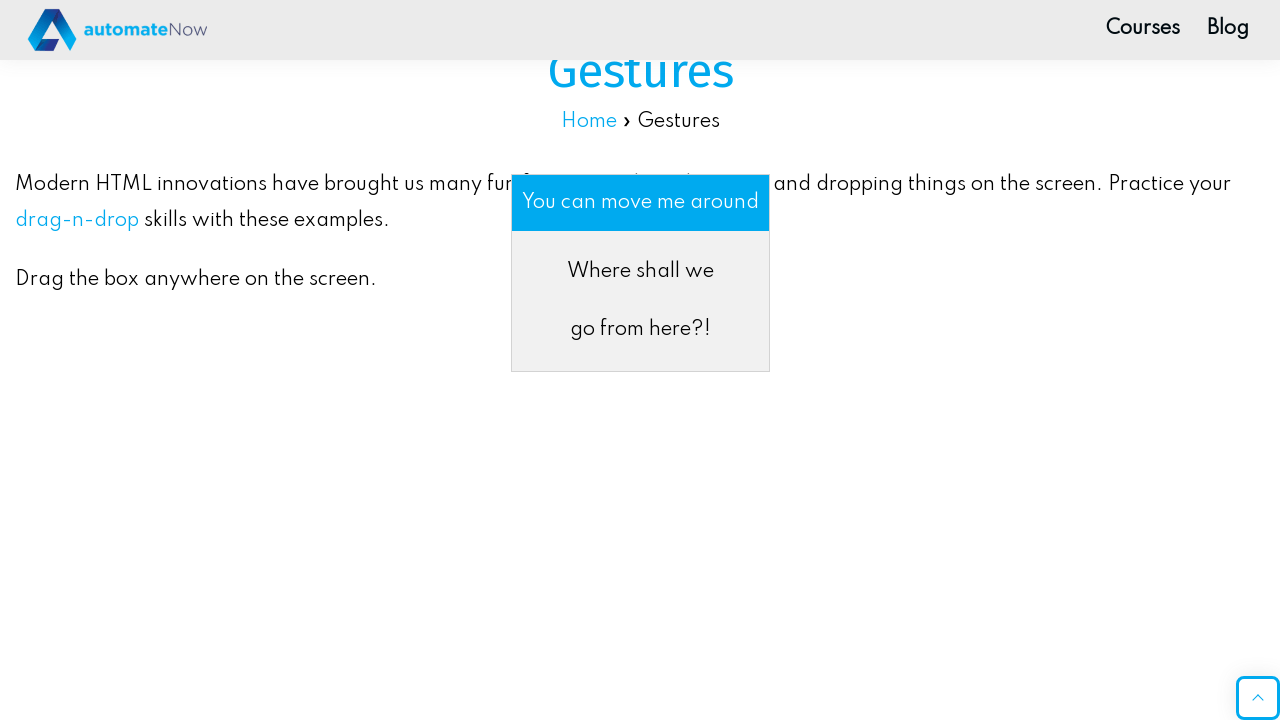

Dragged header element back to target div at (640, 520)
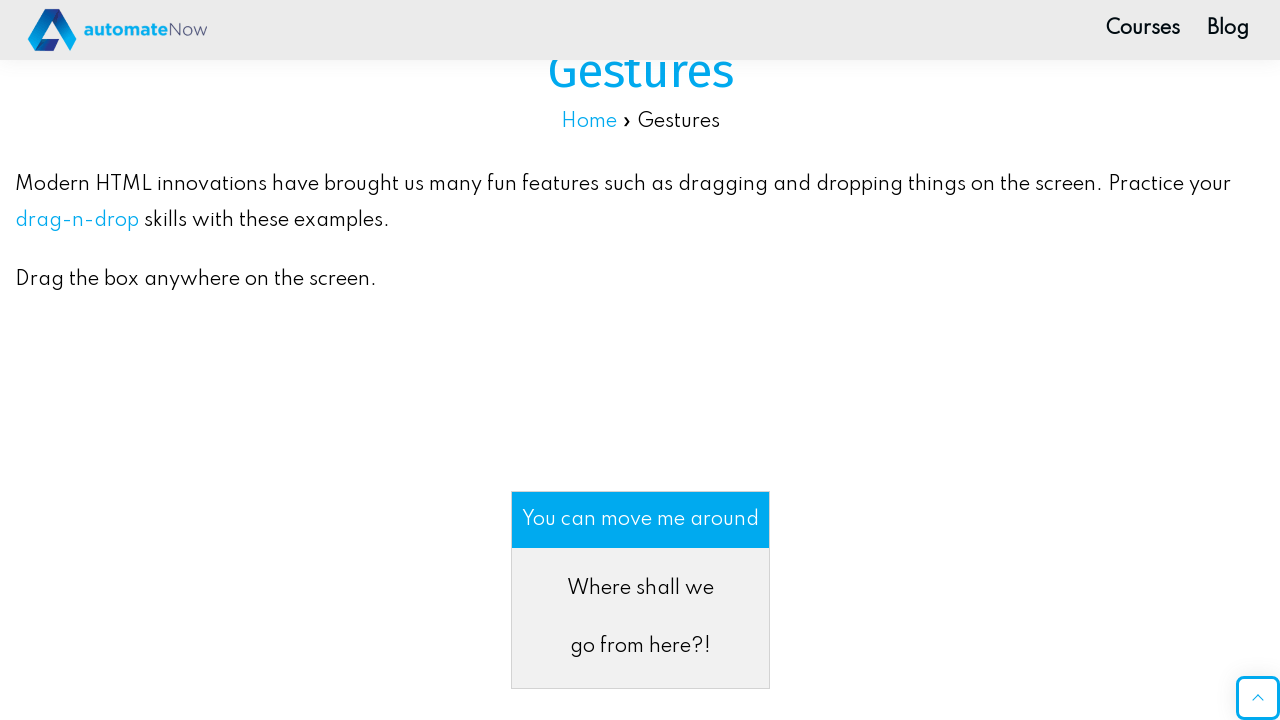

Waited 1 second for animation to complete
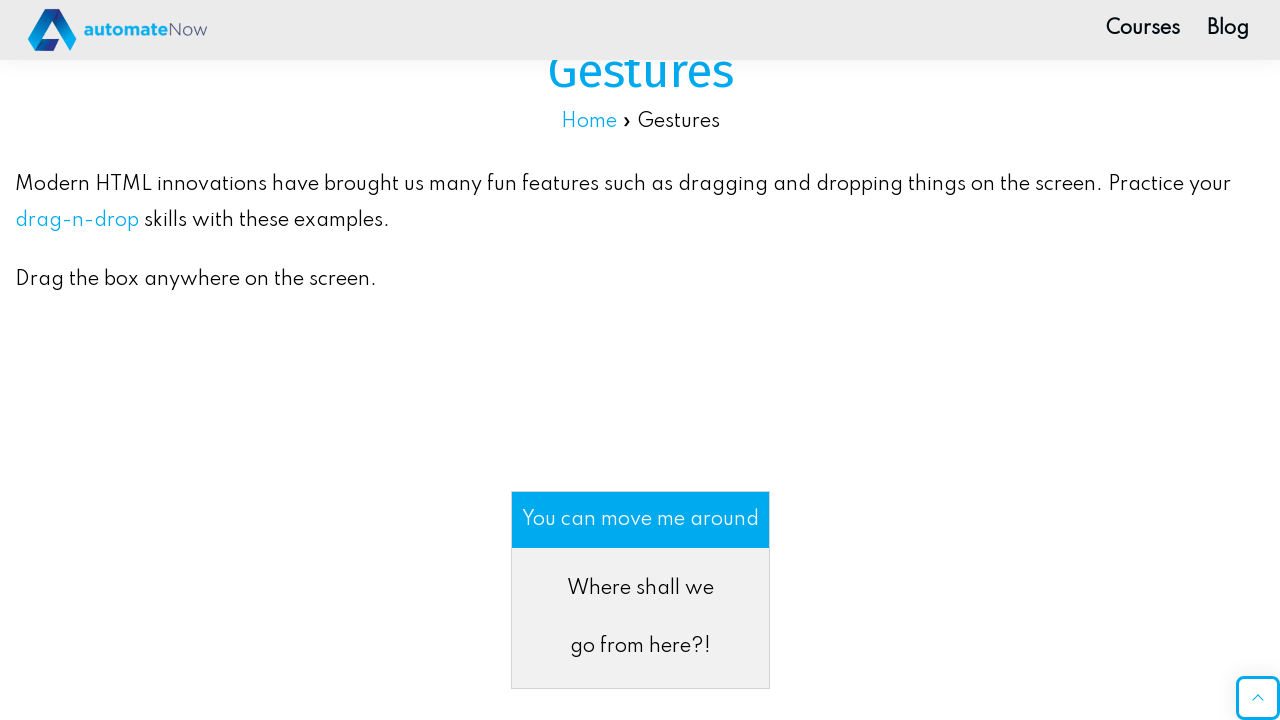

Dragged header element to first paragraph target again at (640, 203)
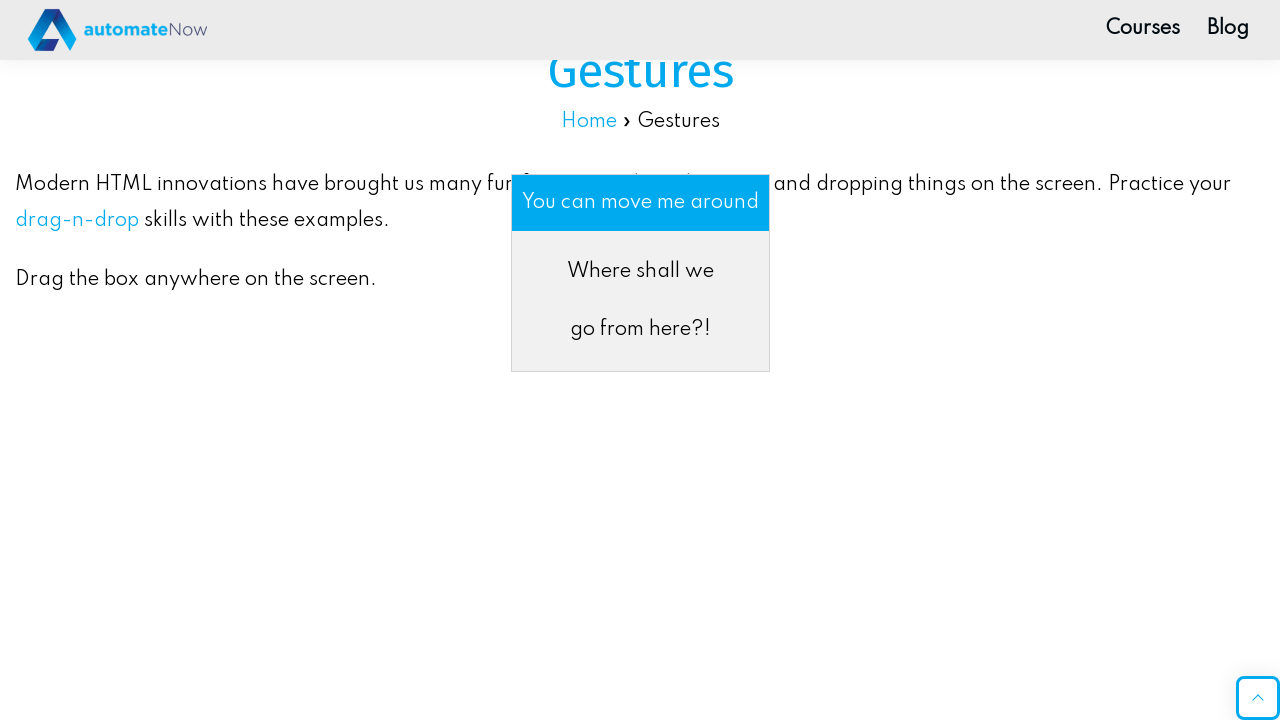

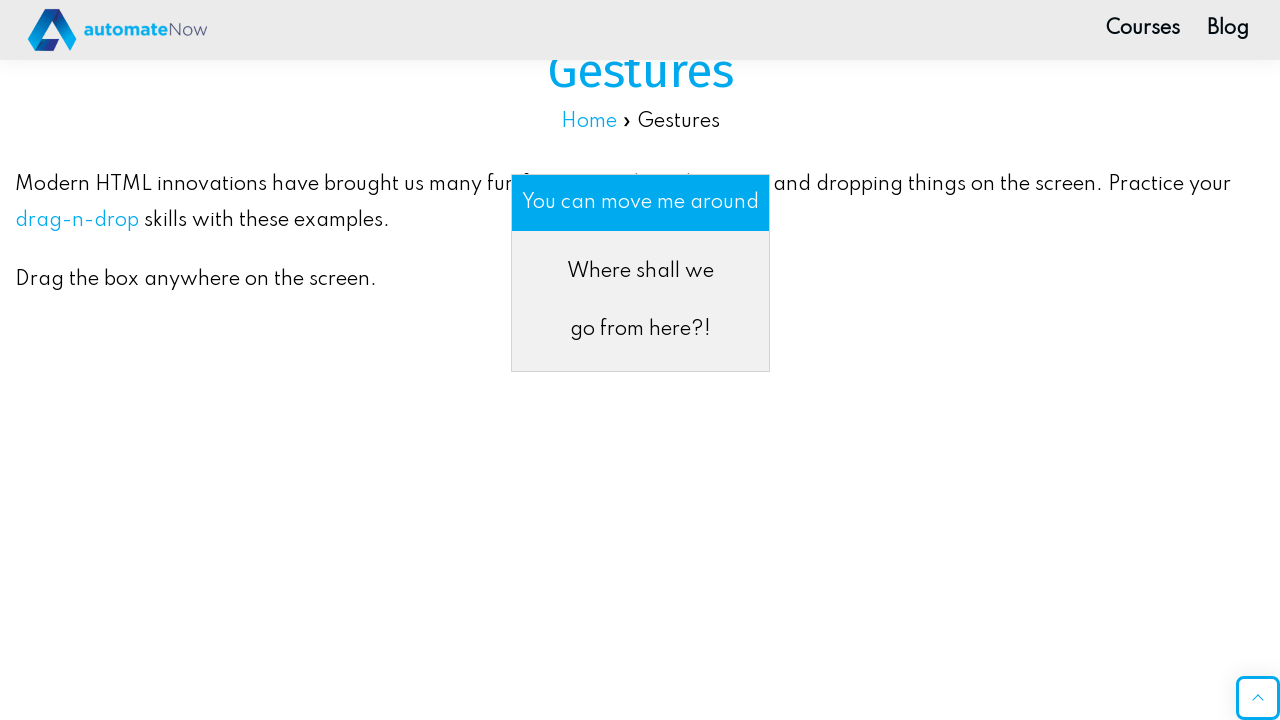